Tests form interactions on a practice page by clicking on a date input field, checking a checkbox for ice cream preference, and interacting with radio buttons.

Starting URL: https://rahulshettyacademy.com/angularpractice/

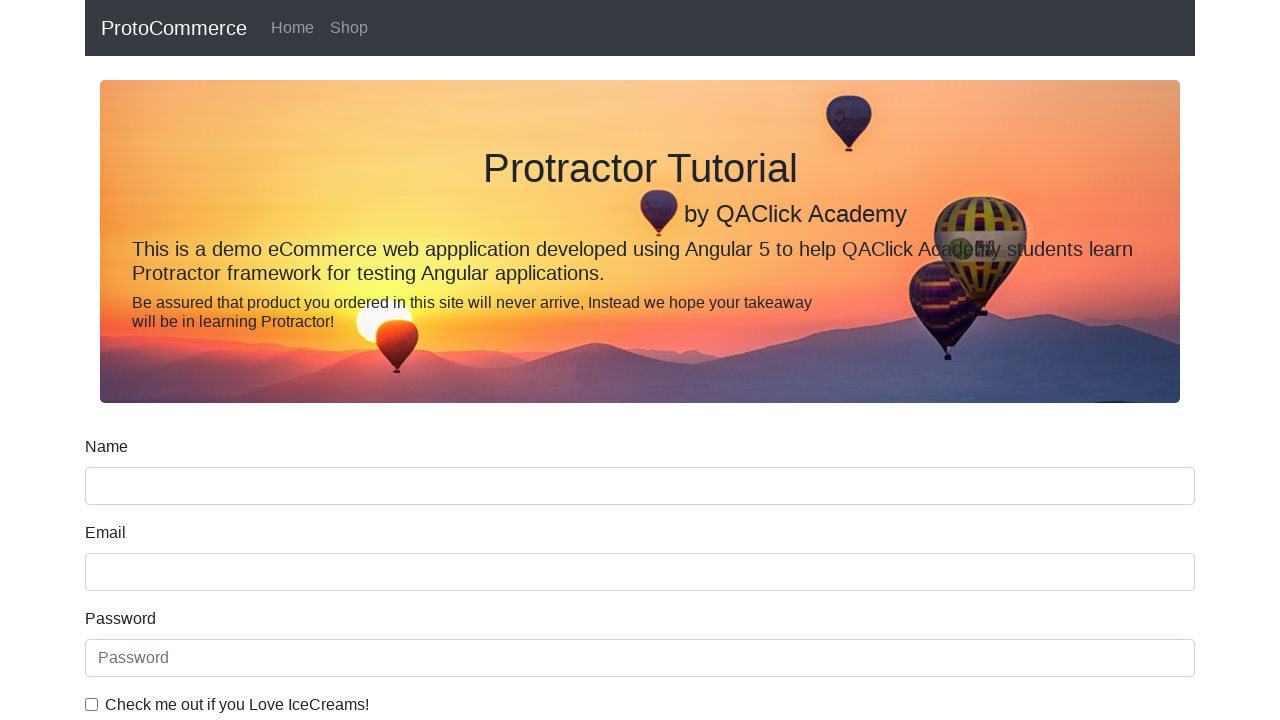

Clicked on the date of birth input field at (640, 412) on input[name='bday']
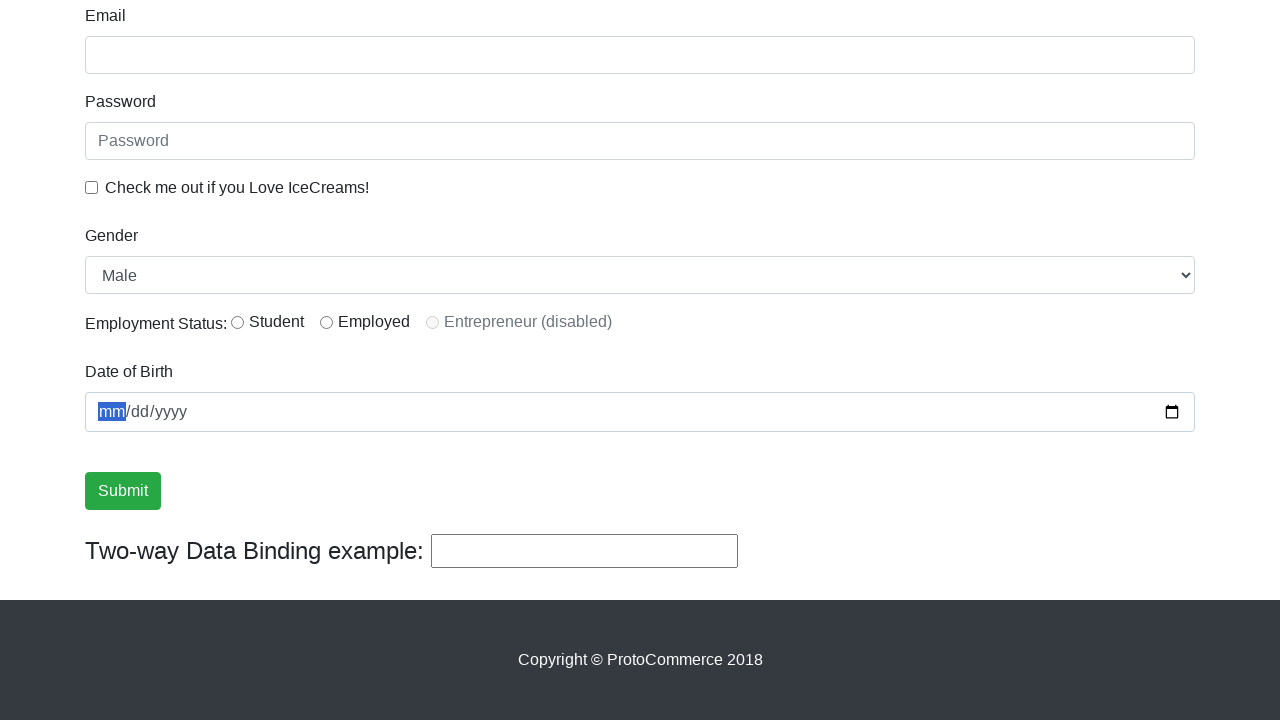

Clicked the checkbox for ice cream preference at (92, 187) on input#exampleCheck1
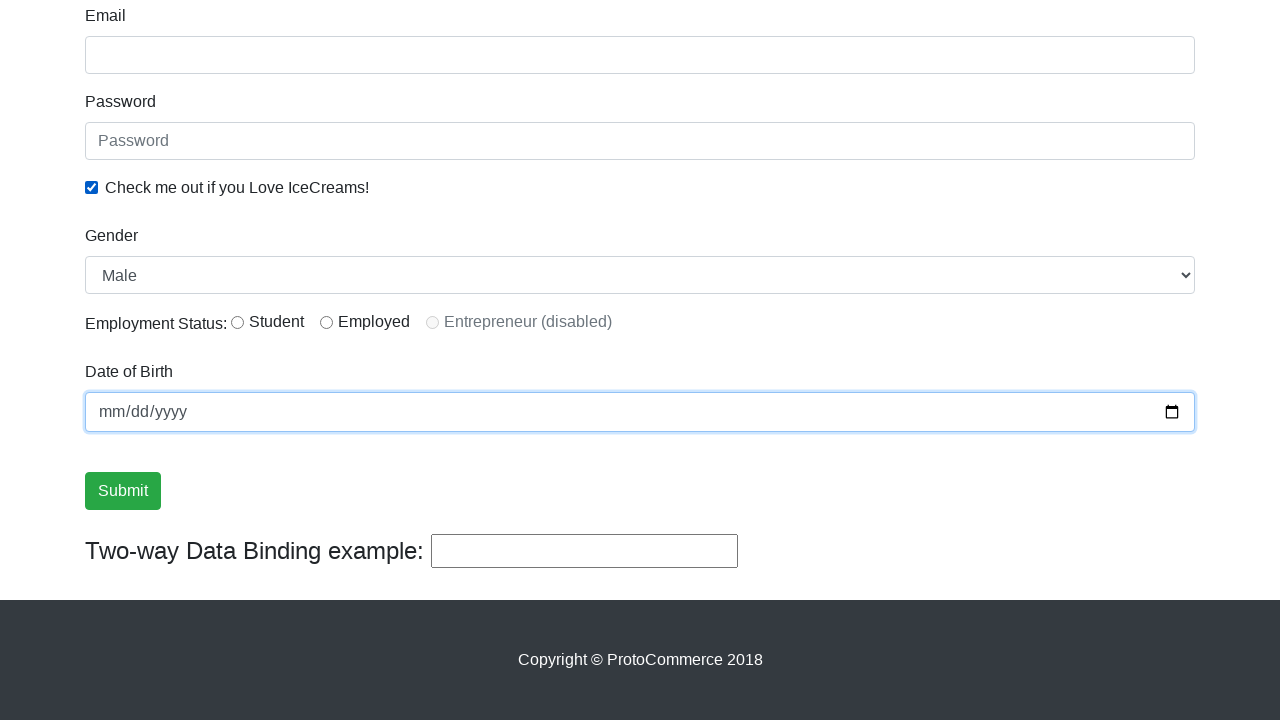

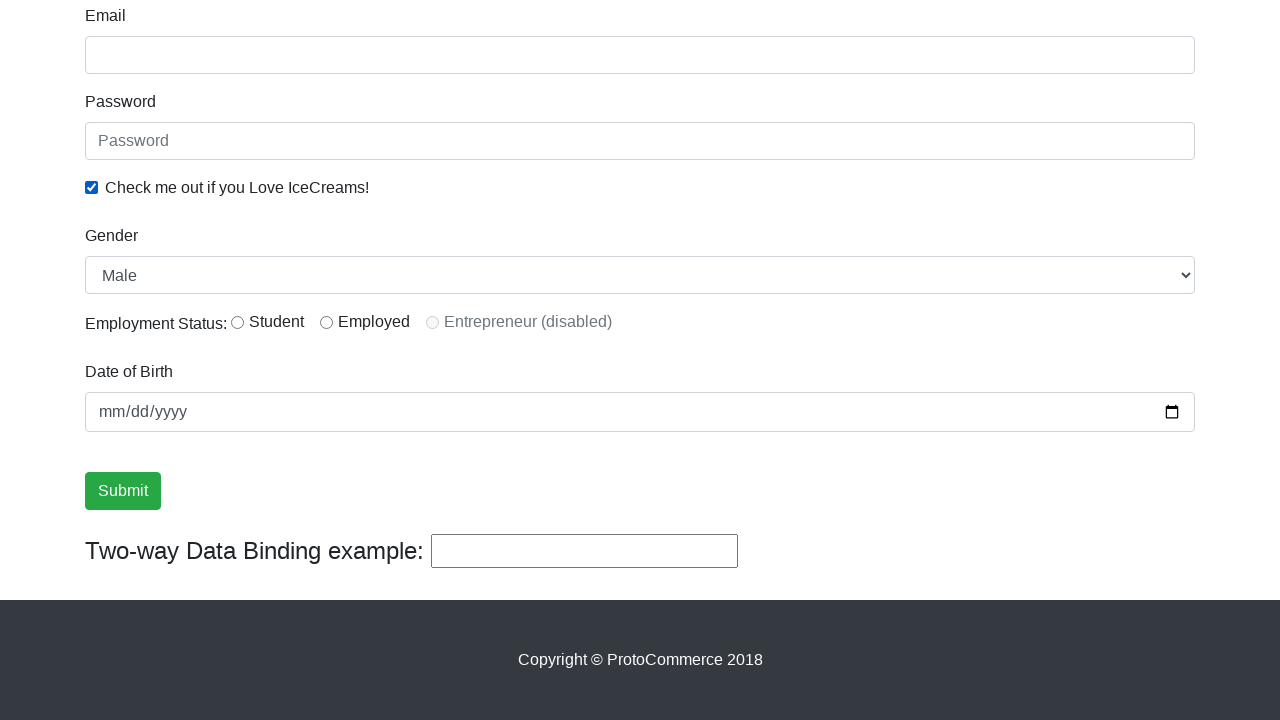